Tests checkbox functionality by locating two checkboxes and ensuring both are checked by clicking them if they are not already selected

Starting URL: https://the-internet.herokuapp.com/checkboxes

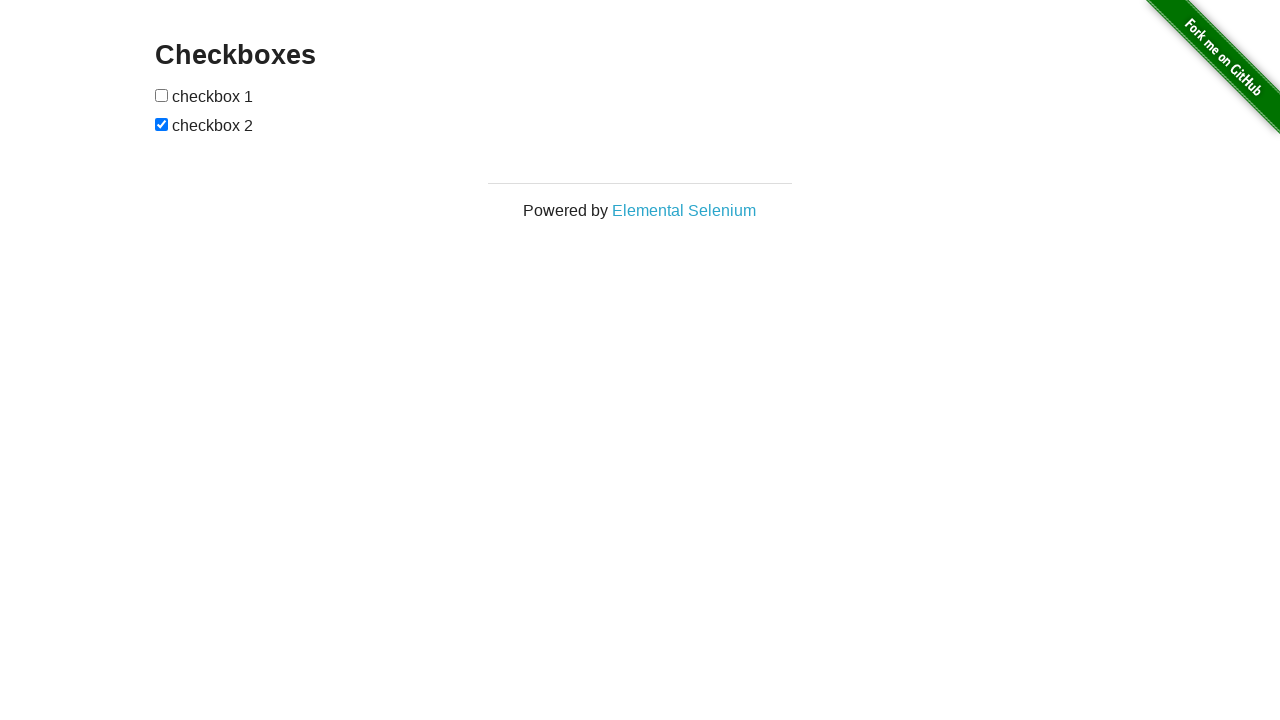

Located first checkbox element
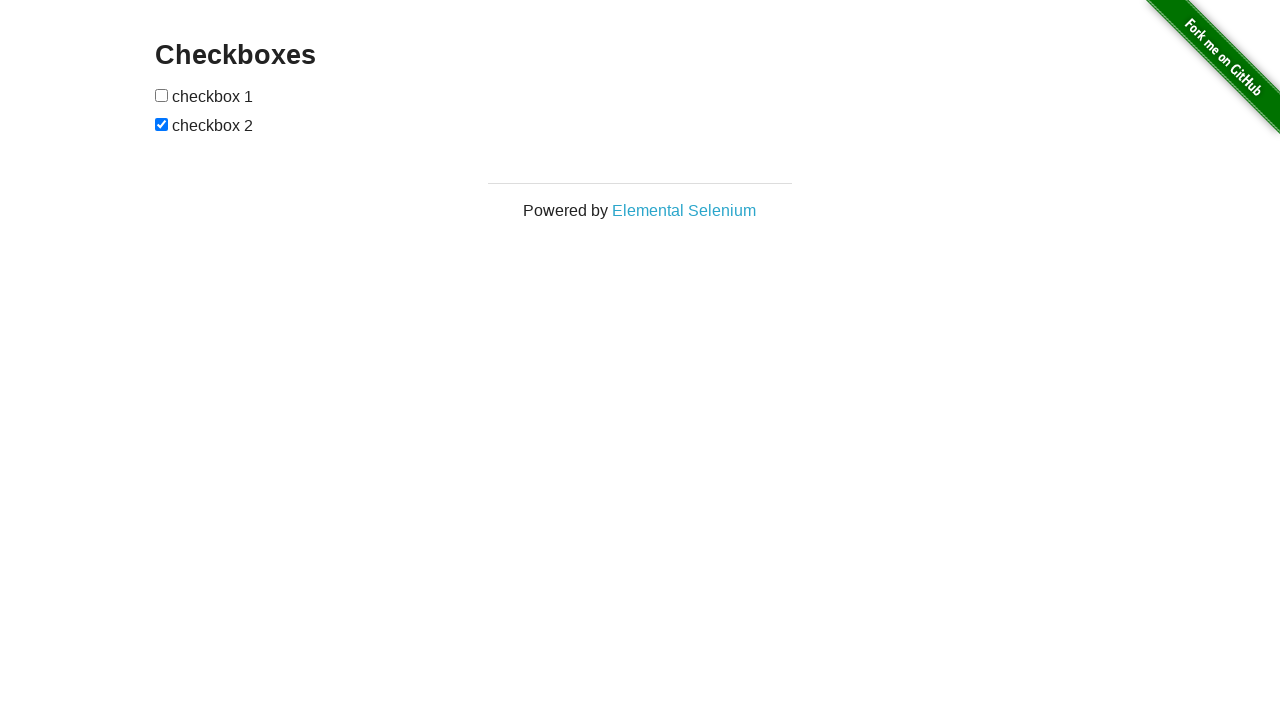

Located second checkbox element
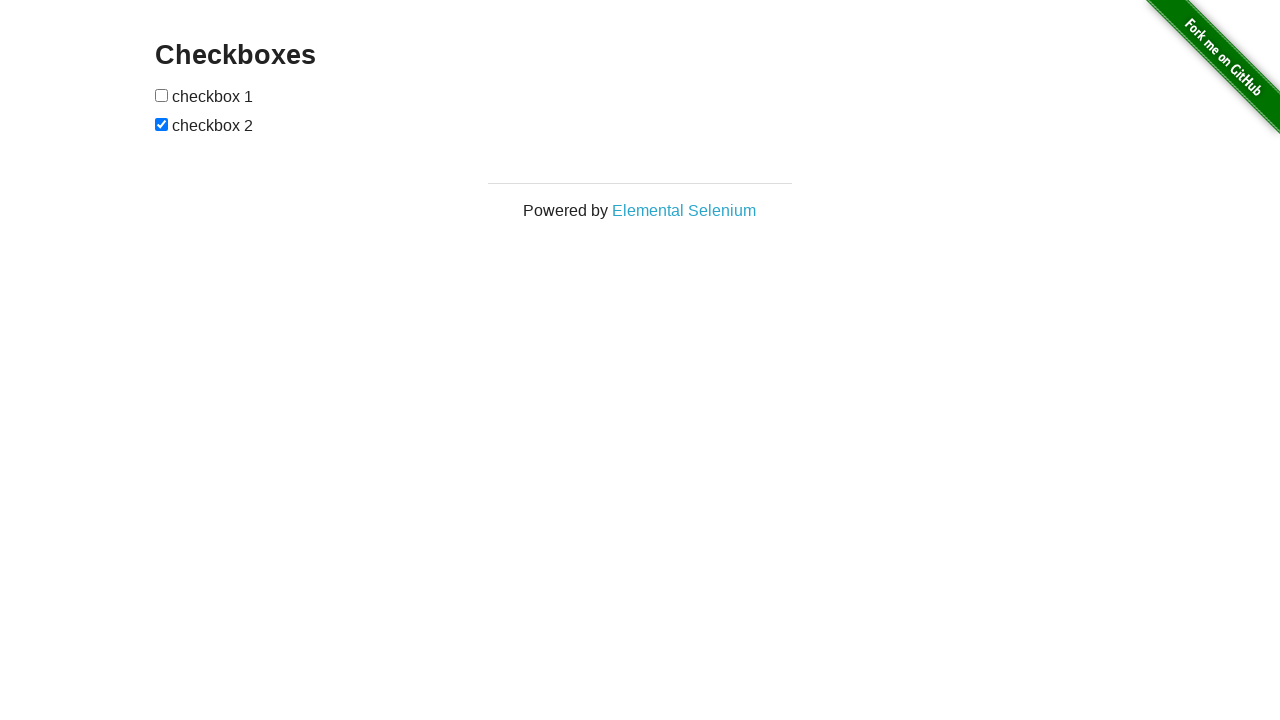

Checked first checkbox state
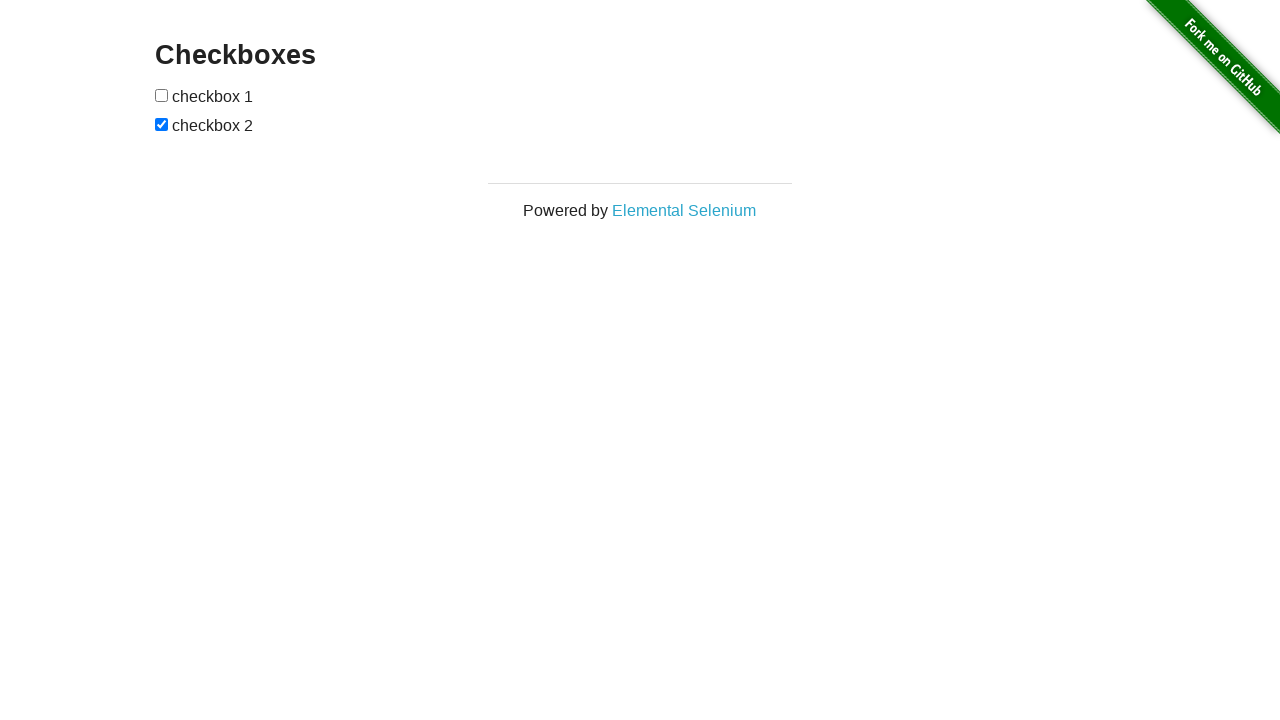

Clicked first checkbox to check it at (162, 95) on input[type='checkbox'] >> nth=0
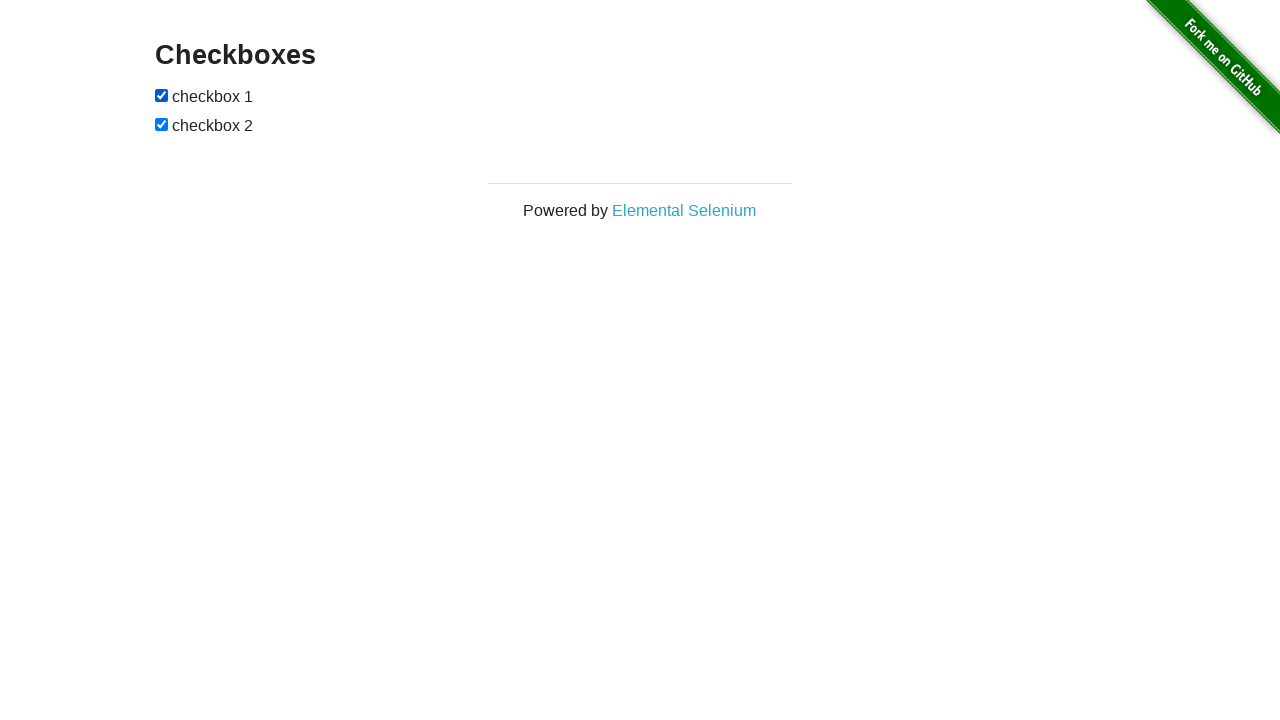

Second checkbox was already checked
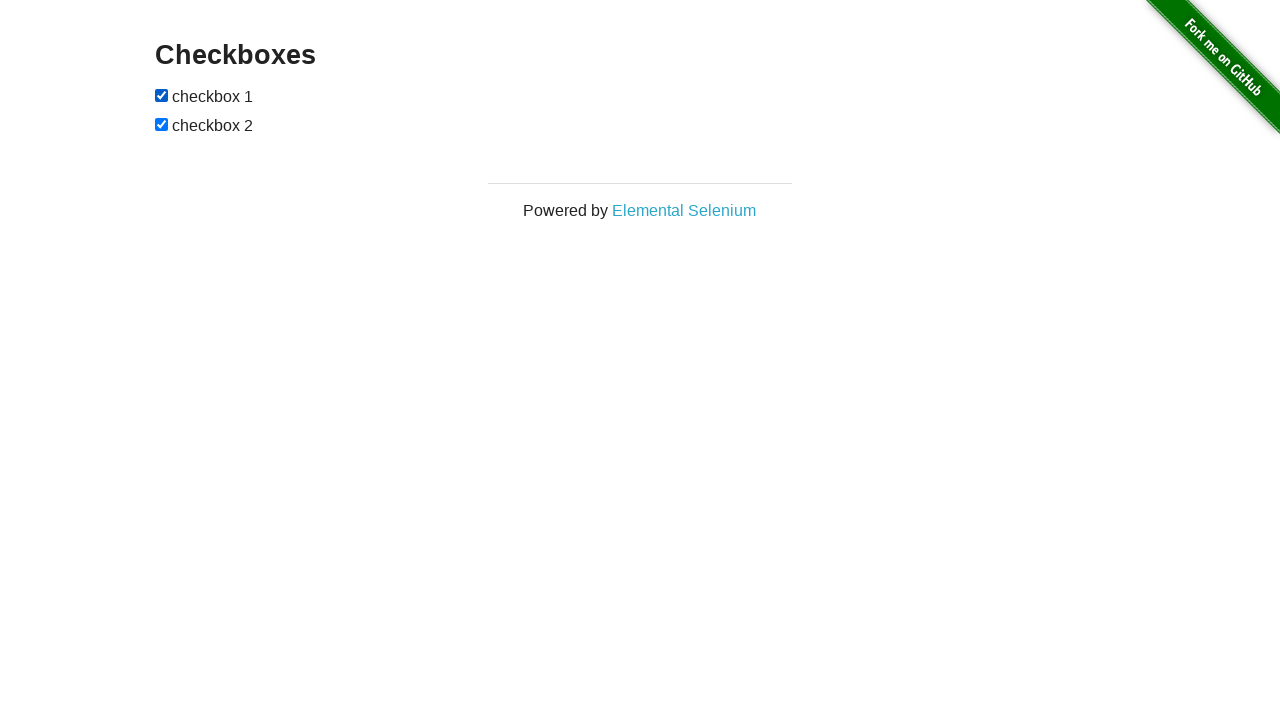

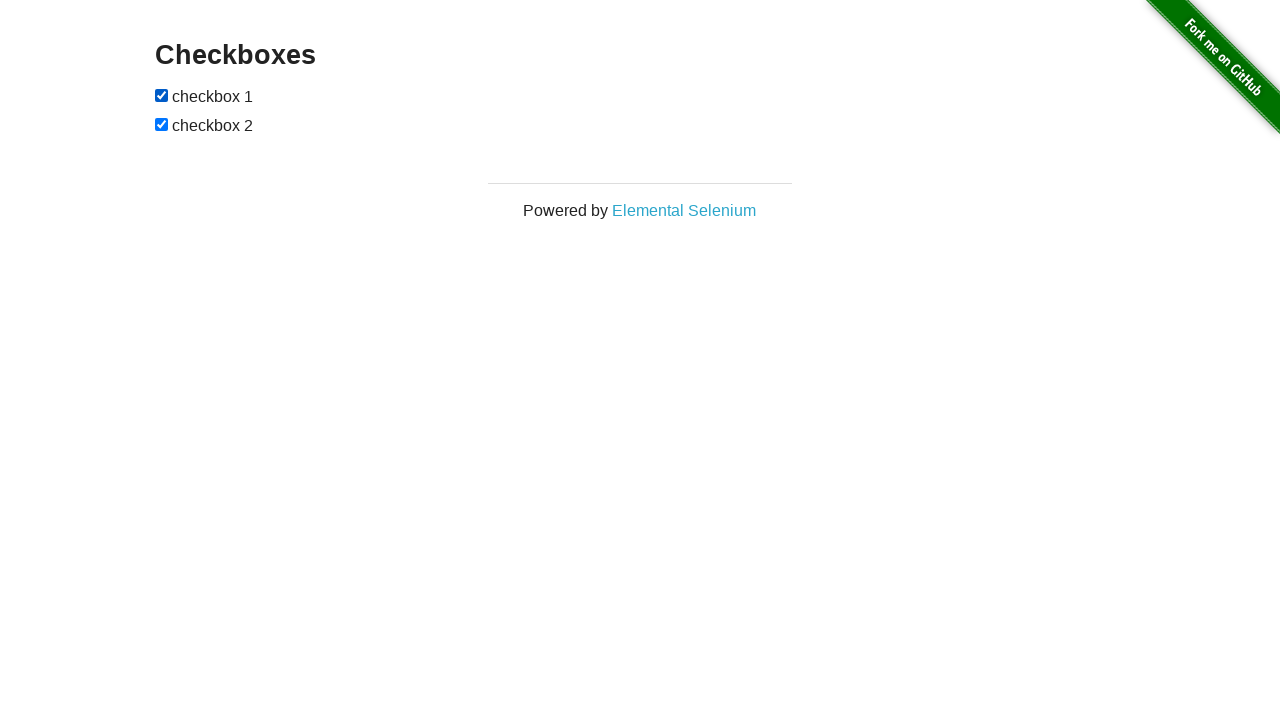